Tests right-click context menu functionality on a footer logo image, then navigates the context menu using keyboard arrow down and enter keys.

Starting URL: https://www.drikpanchang.com/

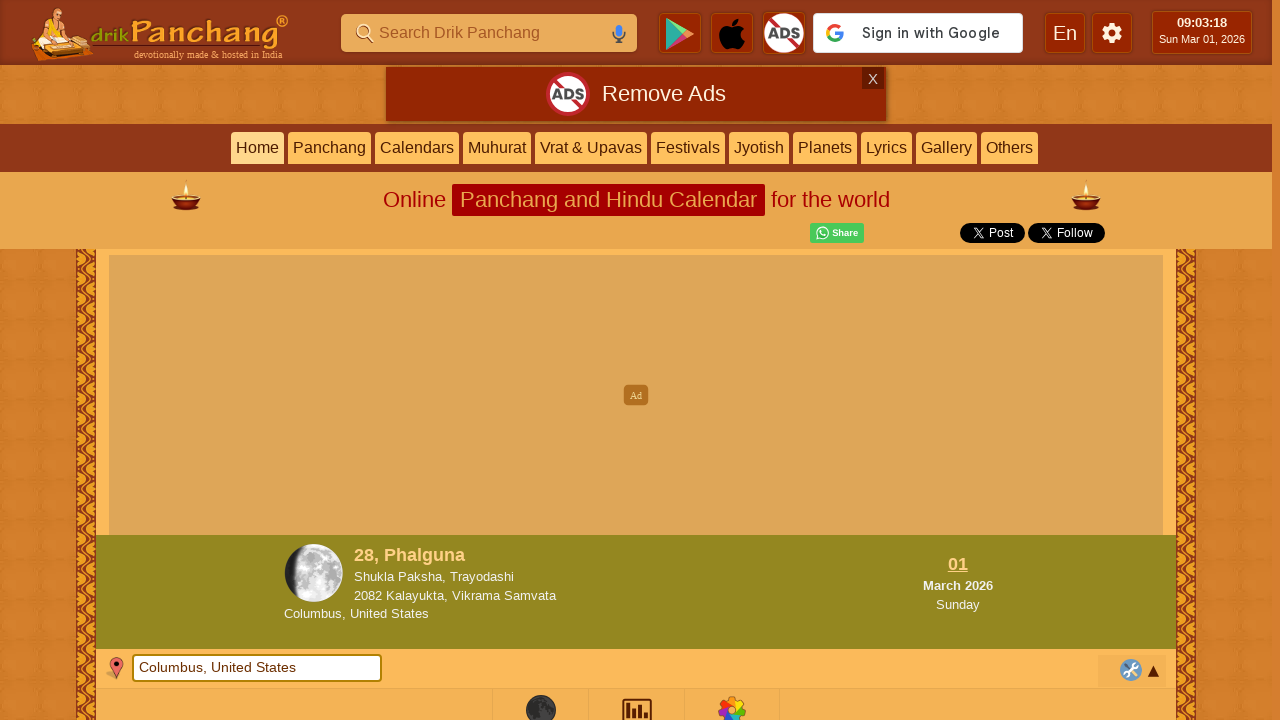

Footer logo image became visible
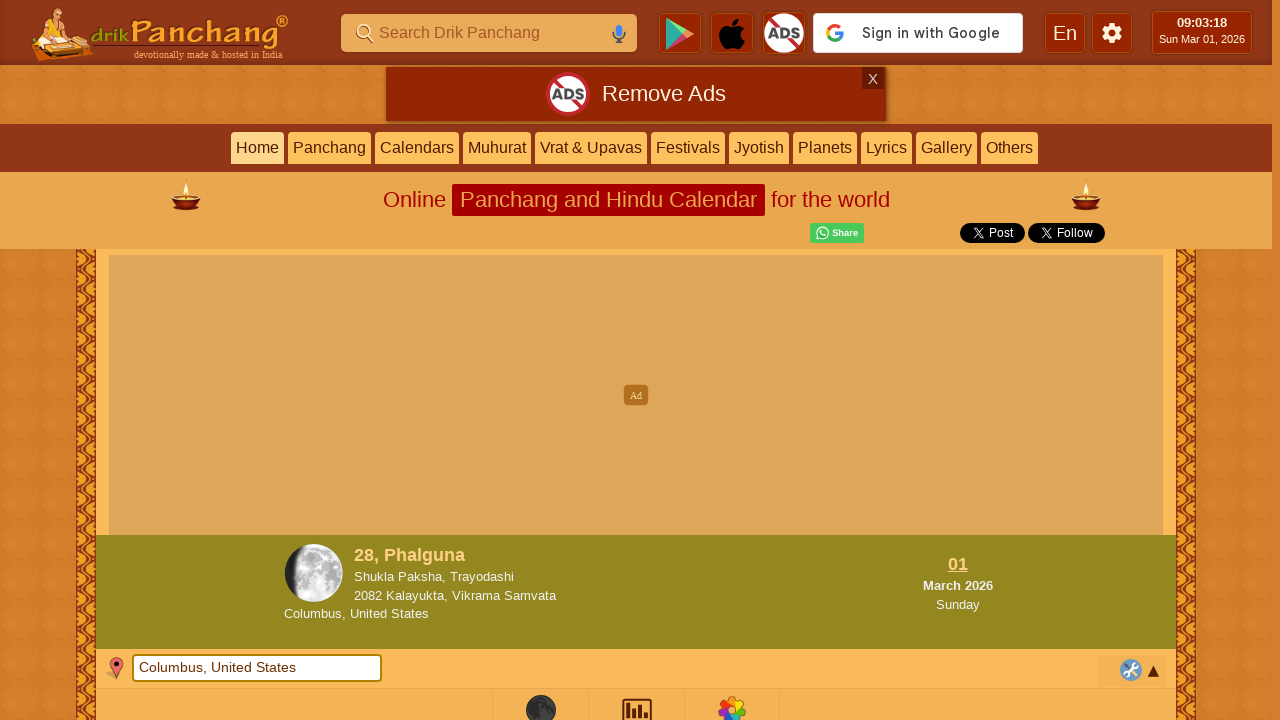

Right-clicked on footer logo to open context menu at (843, 369) on img.dpFooterLogoImage
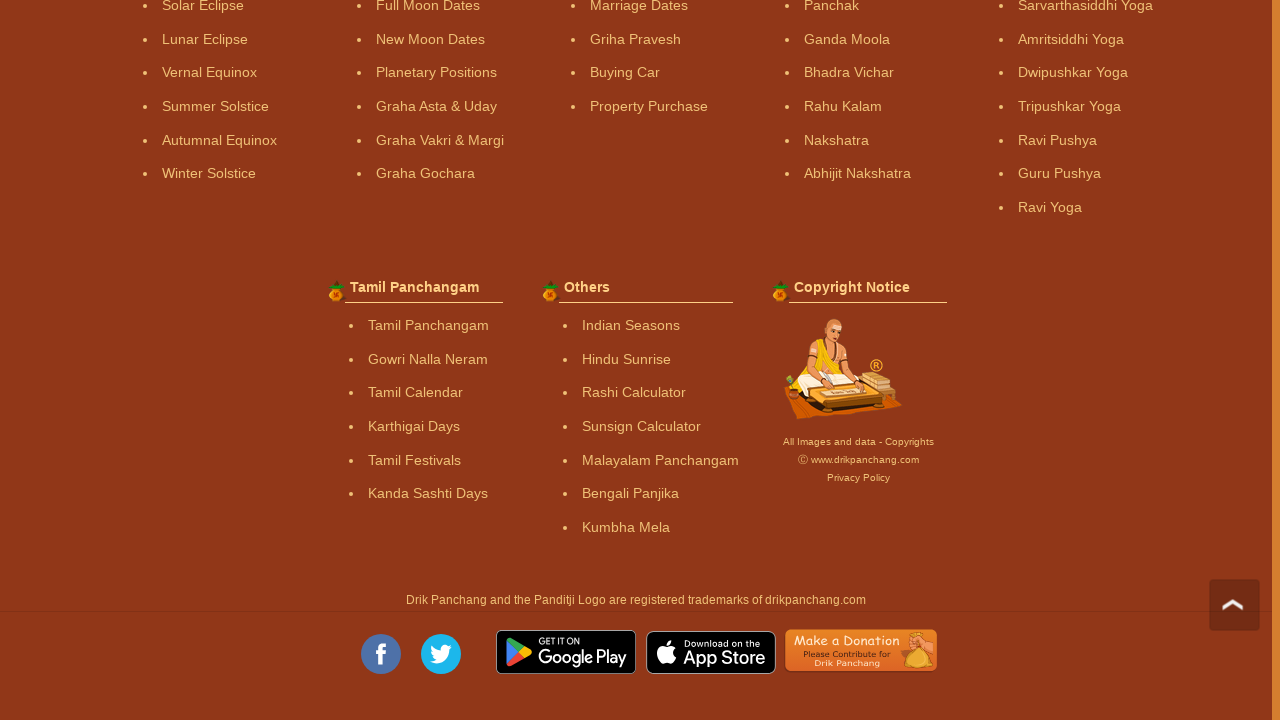

Pressed ArrowDown to navigate context menu (1st time)
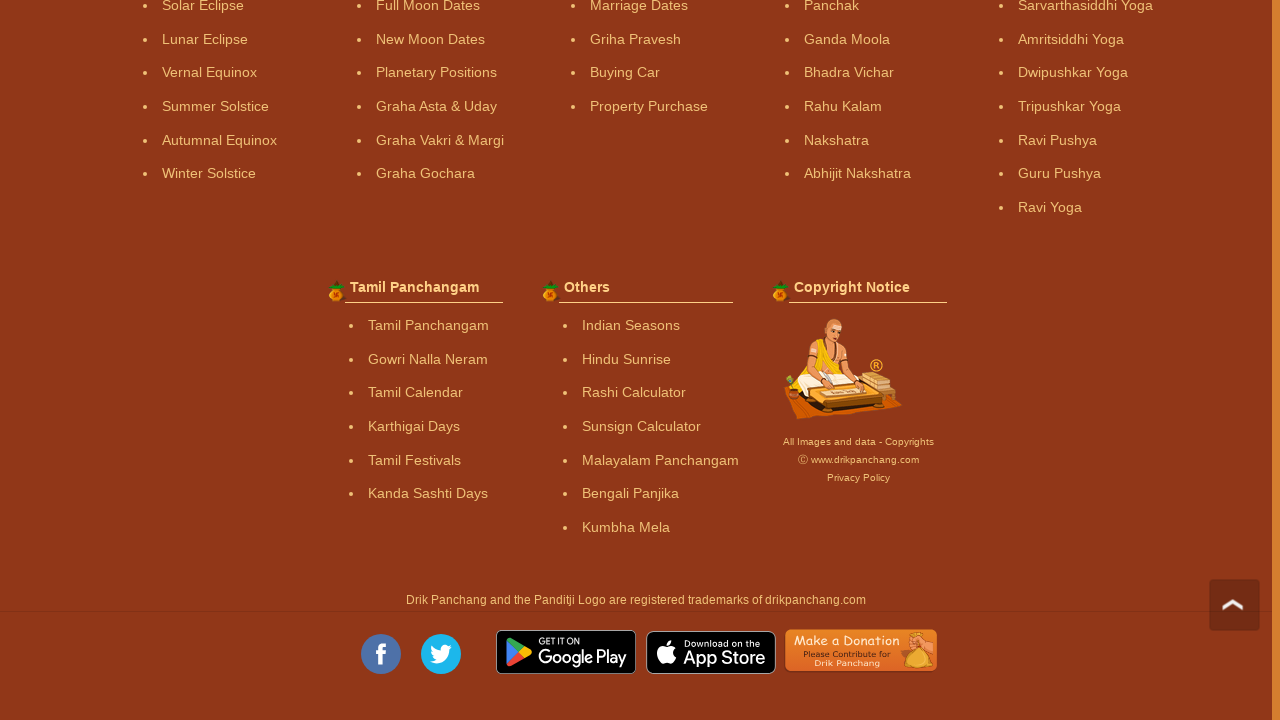

Waited 2 seconds
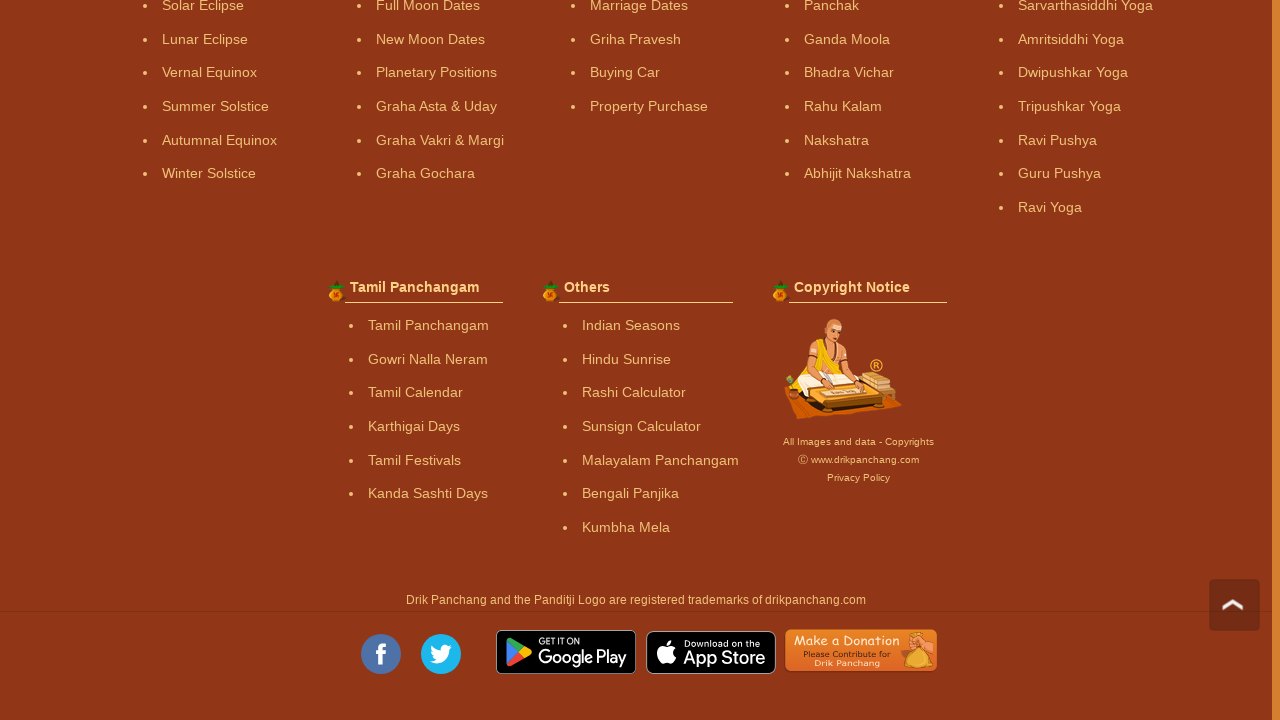

Pressed ArrowDown to navigate context menu (2nd time)
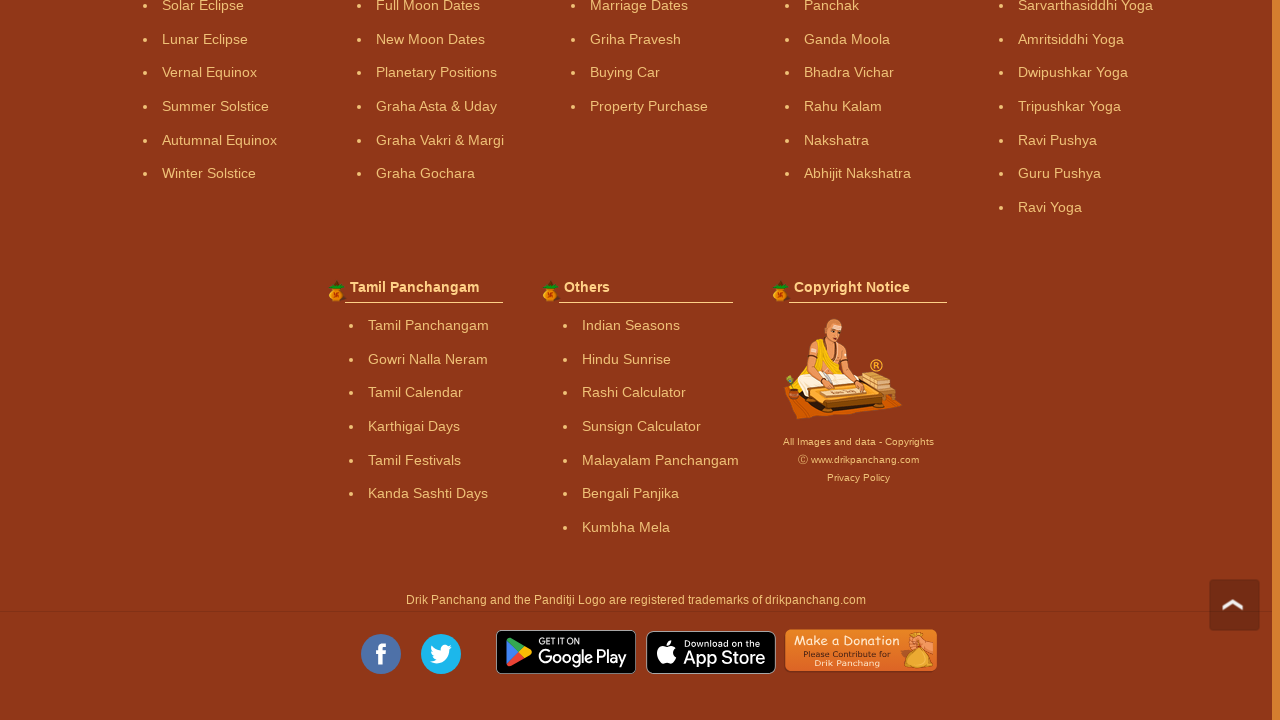

Waited 2 seconds
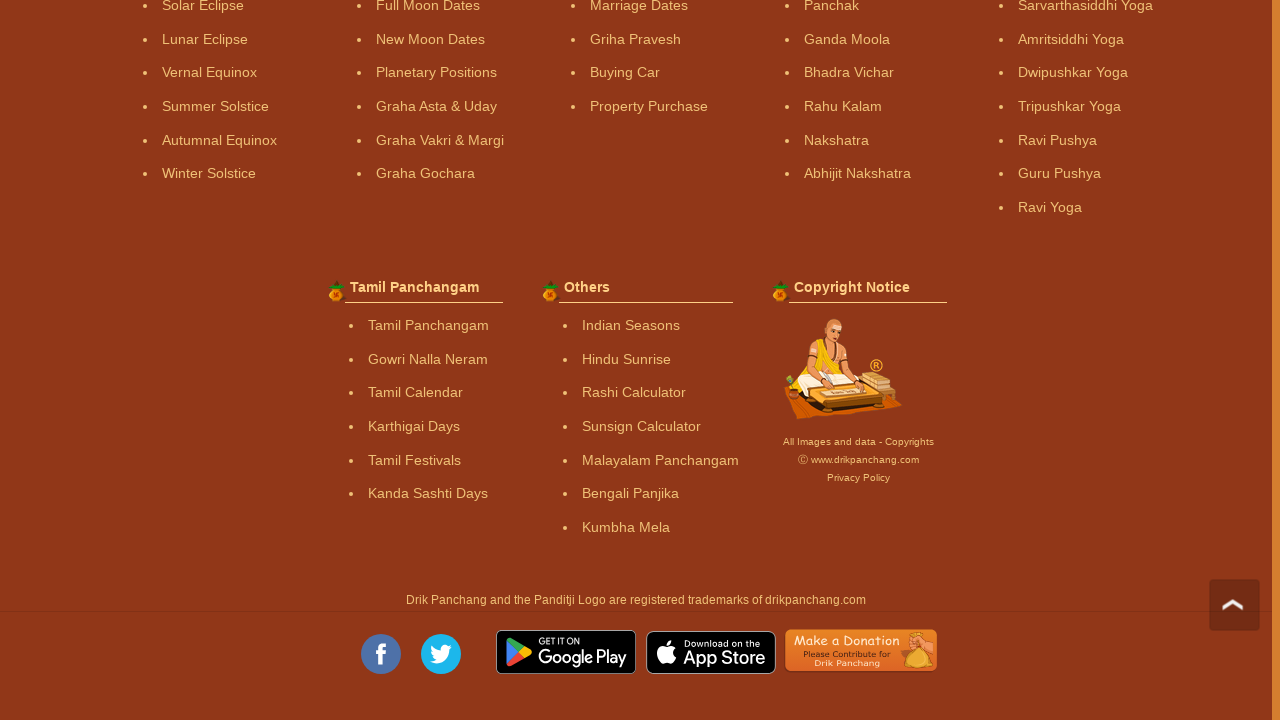

Pressed Enter to select context menu item
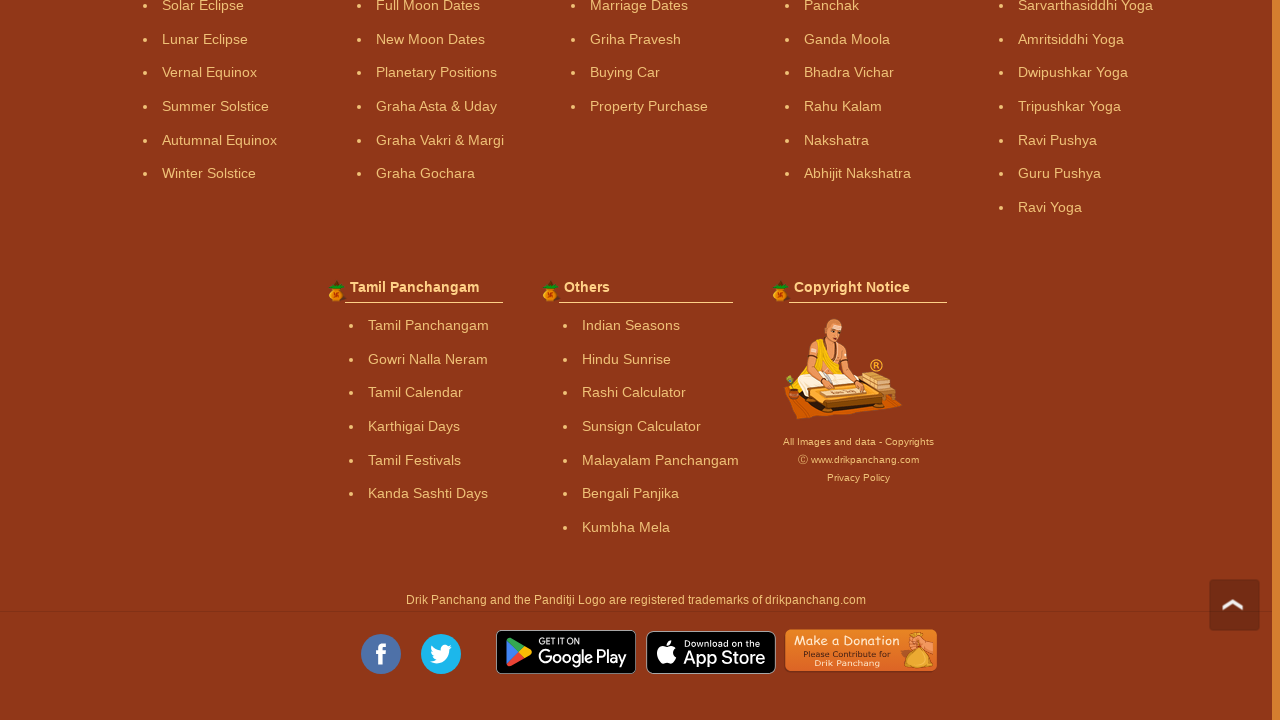

Waited 2 seconds
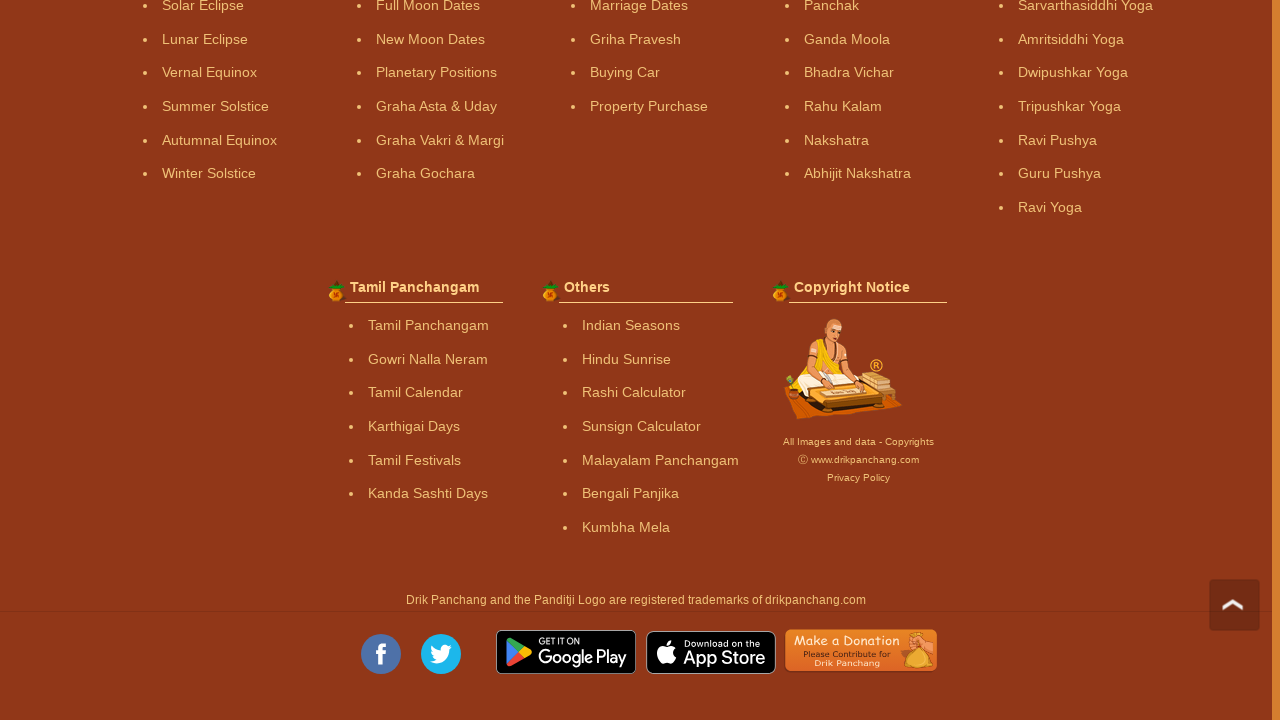

Pressed Enter again
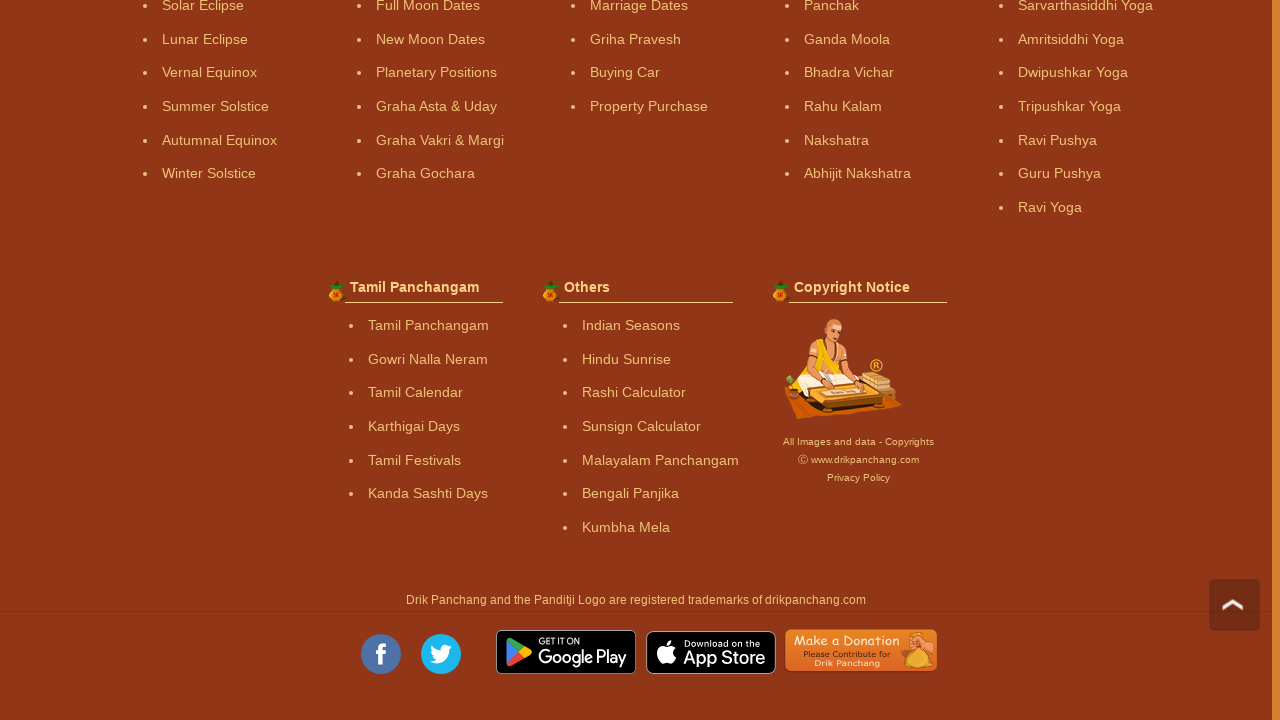

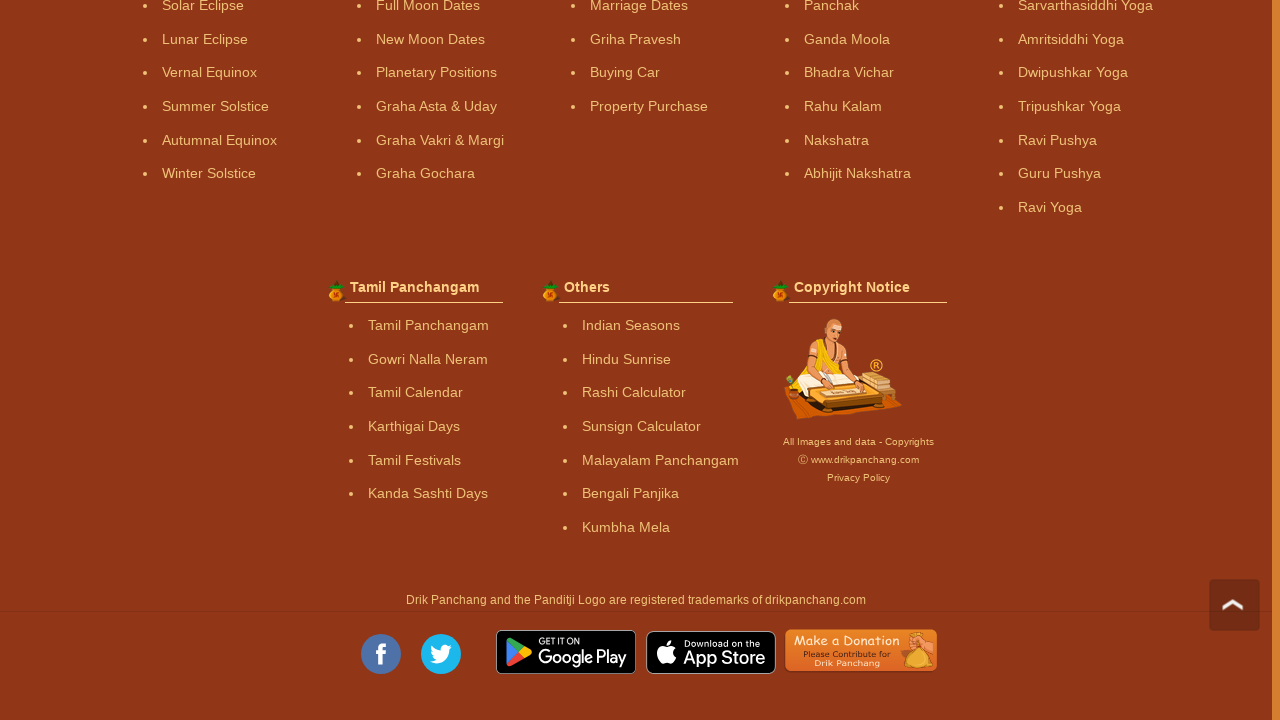